Tests getting the first selected option from dropdown and verifies selection changes work correctly

Starting URL: https://the-internet.herokuapp.com/dropdown

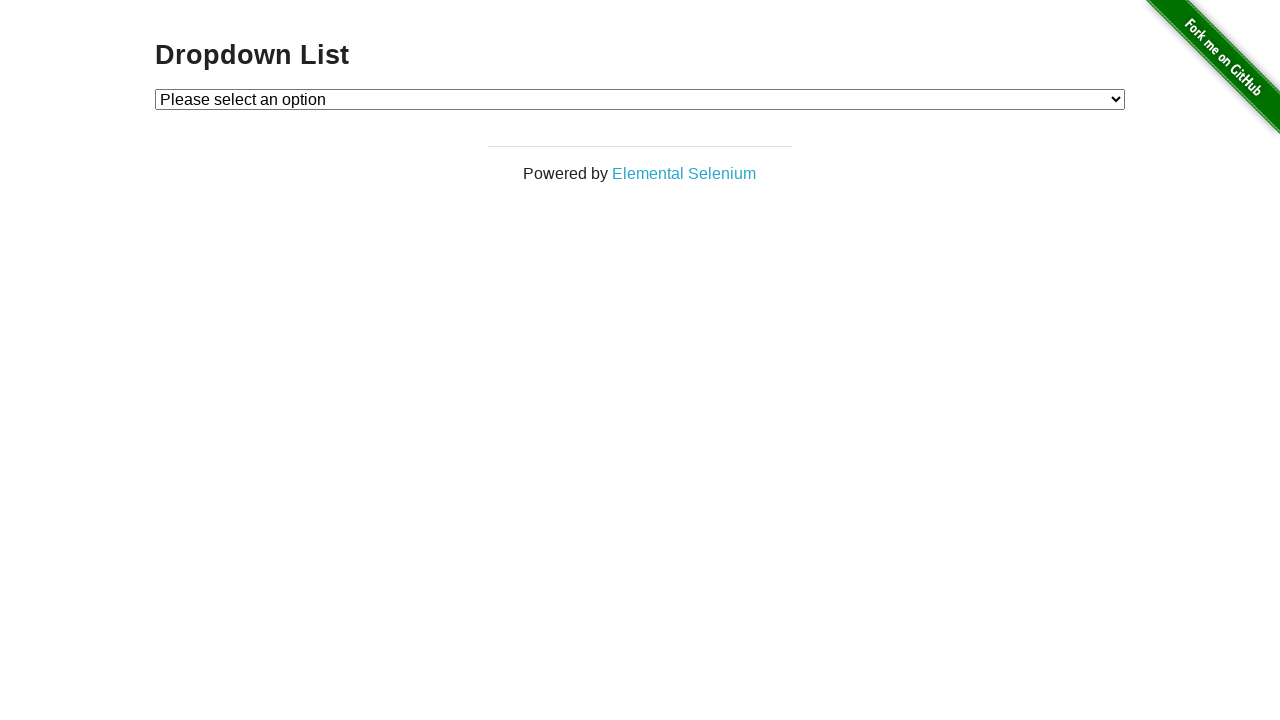

Waited for dropdown to be visible
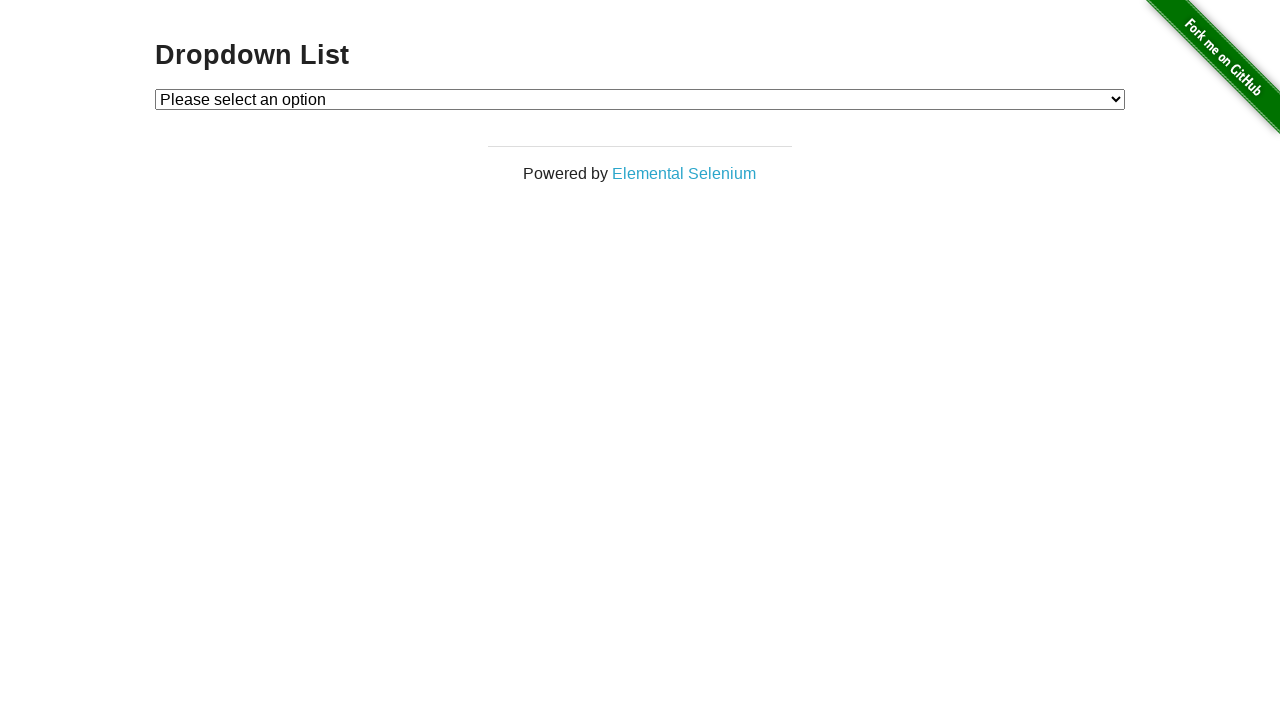

Selected 'Option 2' from dropdown by visible text on #dropdown
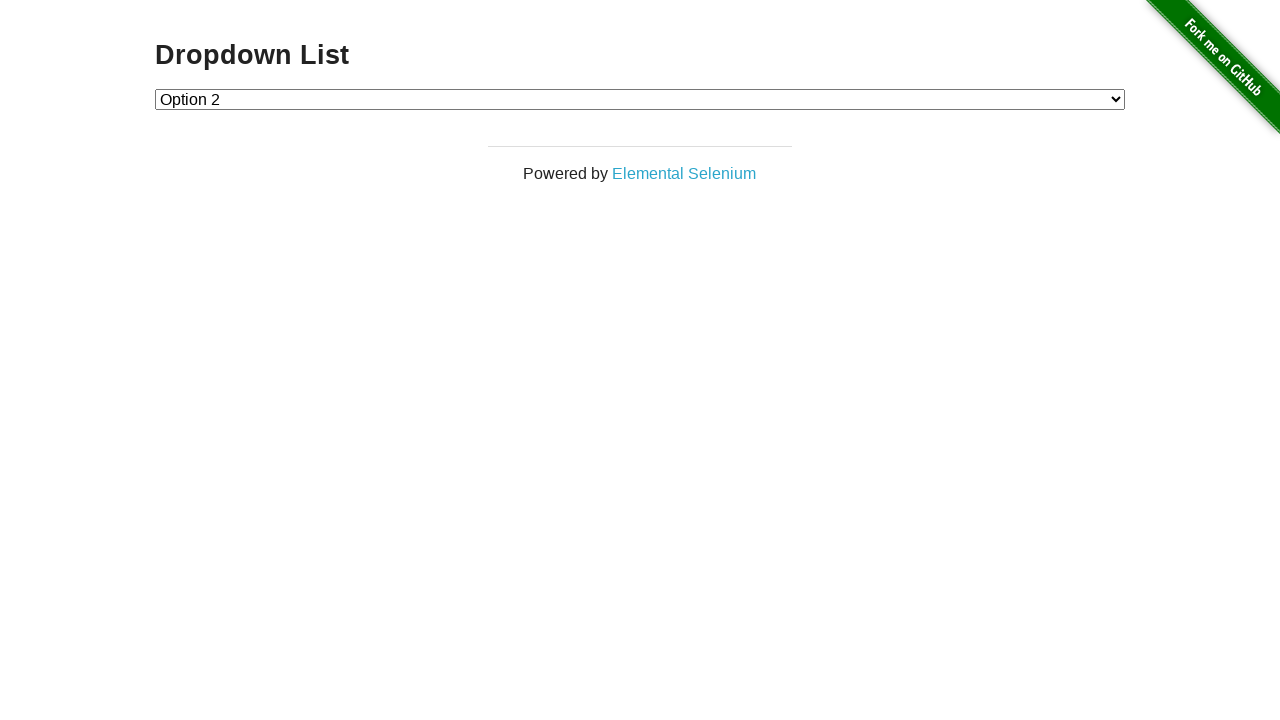

Retrieved selected dropdown value
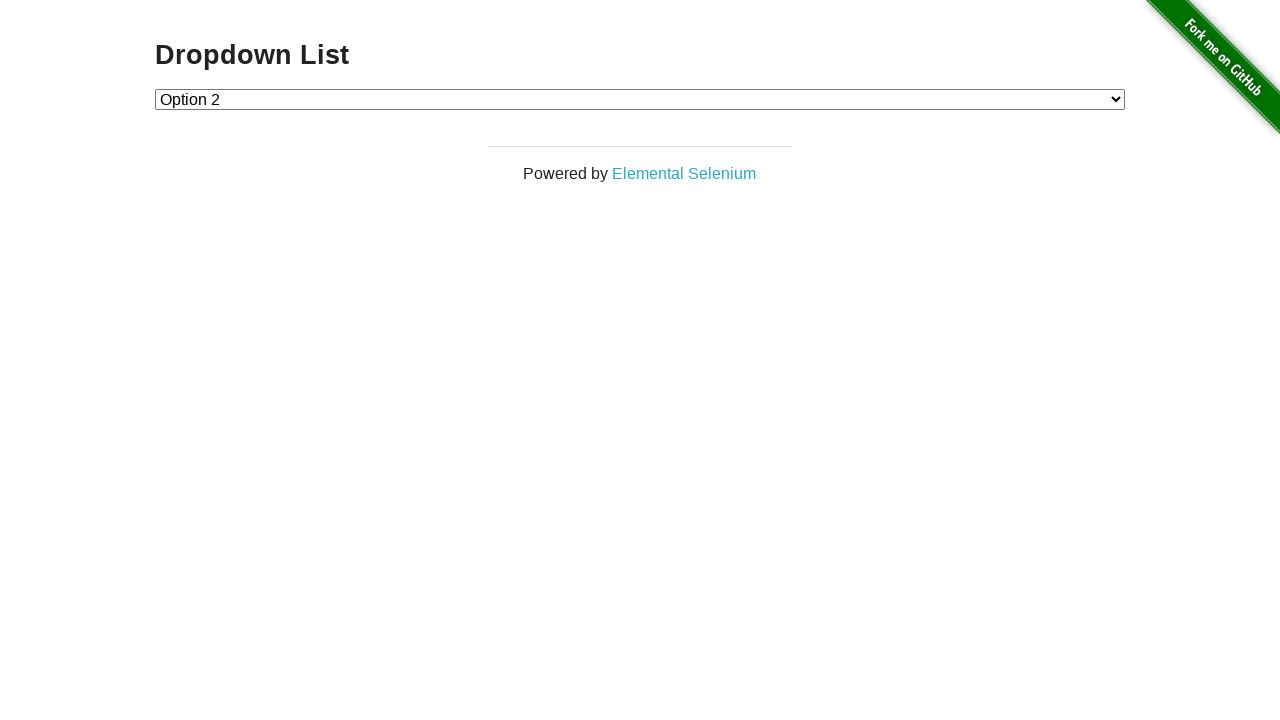

Verified that Option 2 (value '2') is correctly selected
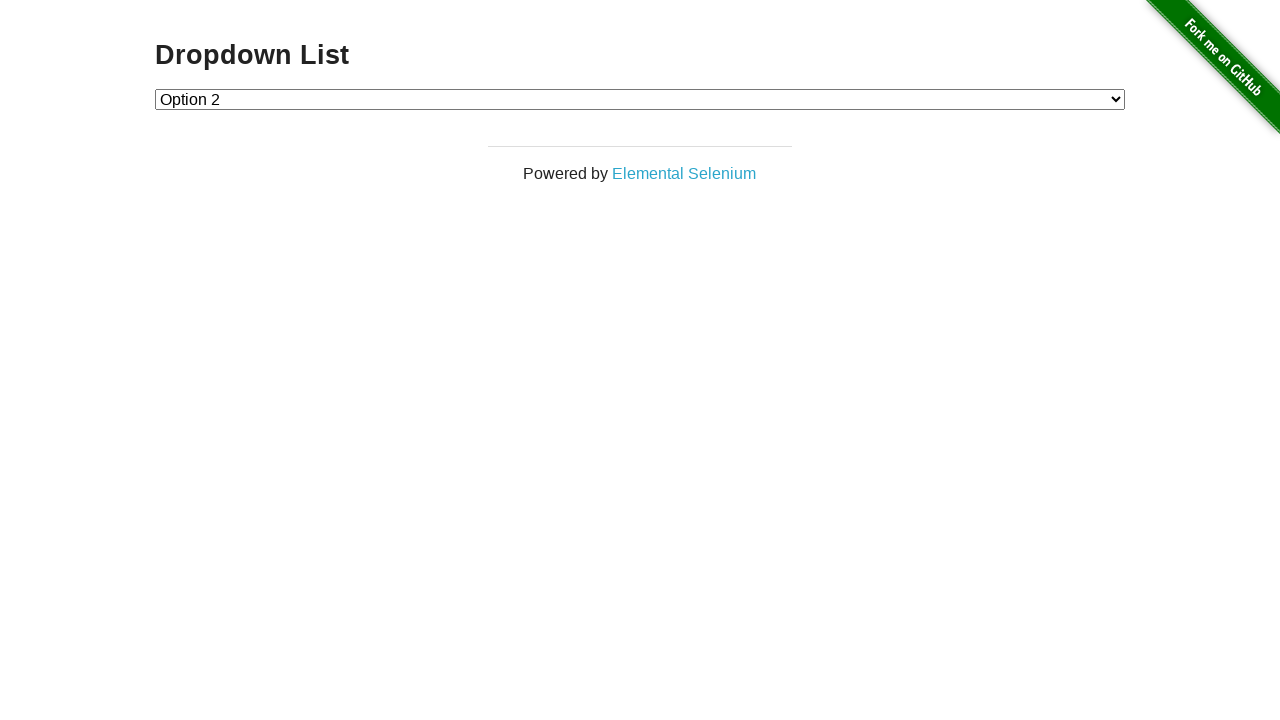

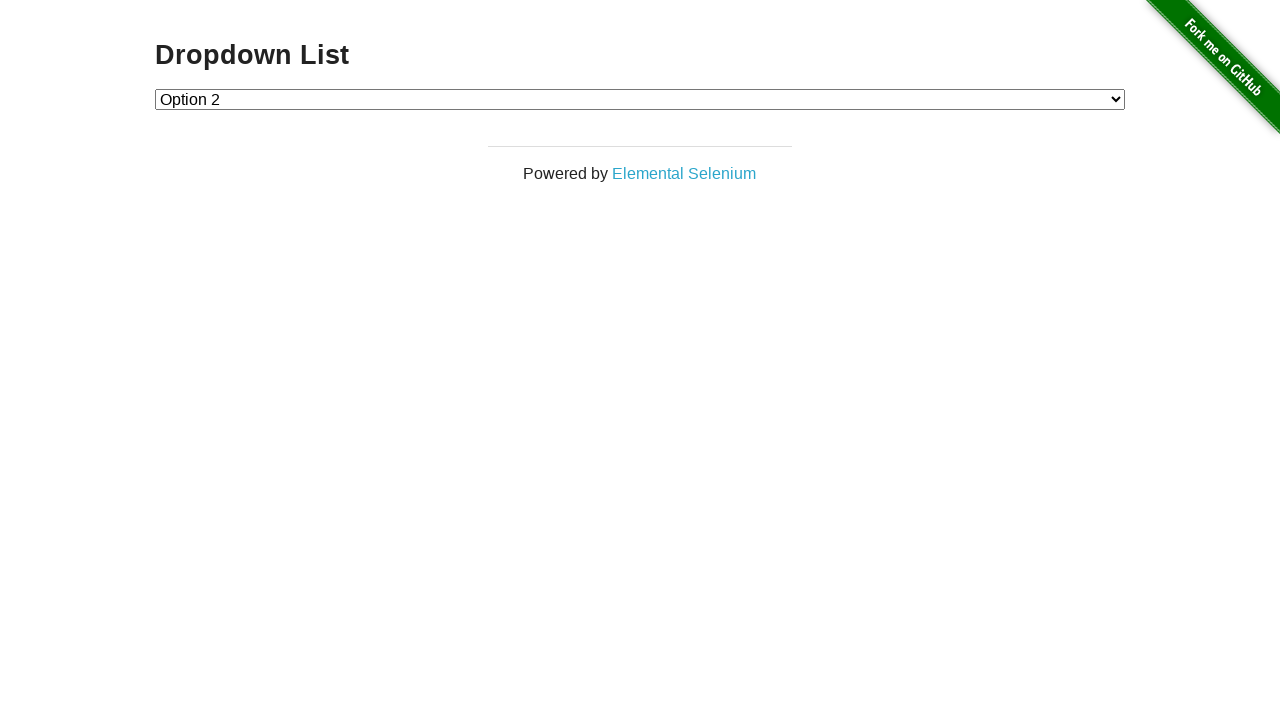